Finds and clicks a link with specific text (calculated mathematical value), then fills out a form on the next page

Starting URL: http://suninjuly.github.io/find_link_text

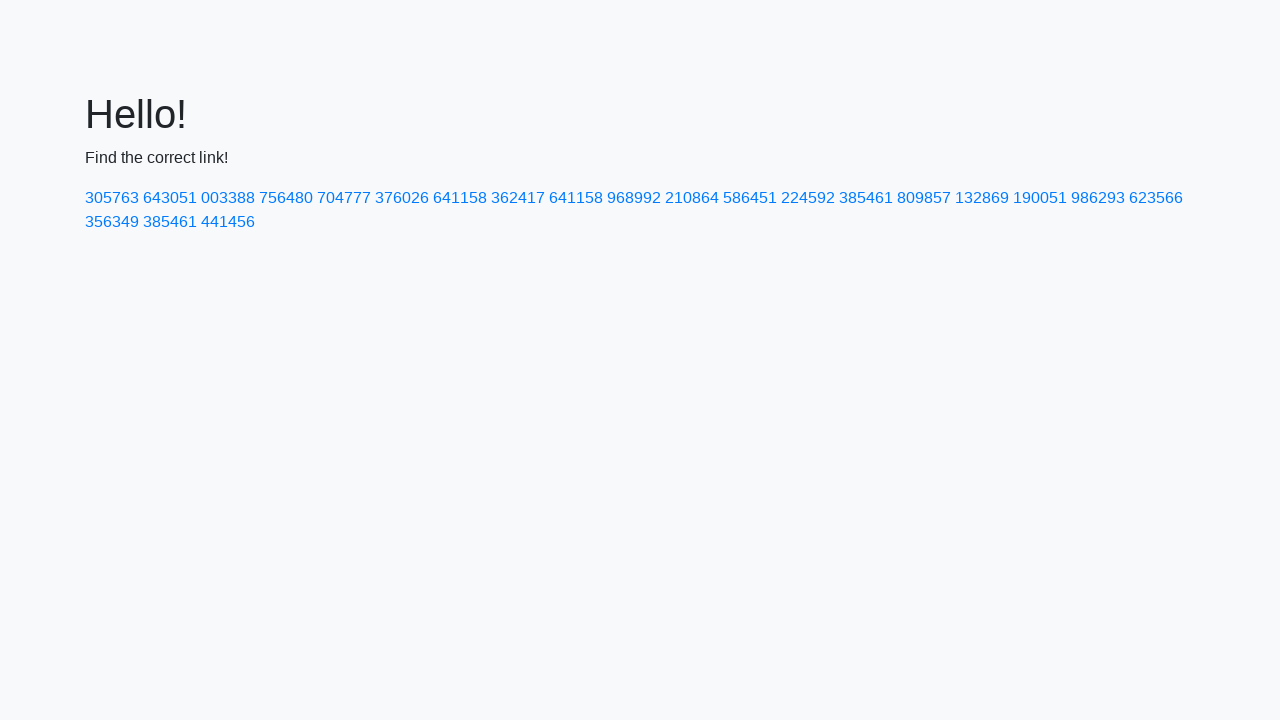

Calculated mathematical value for link text search
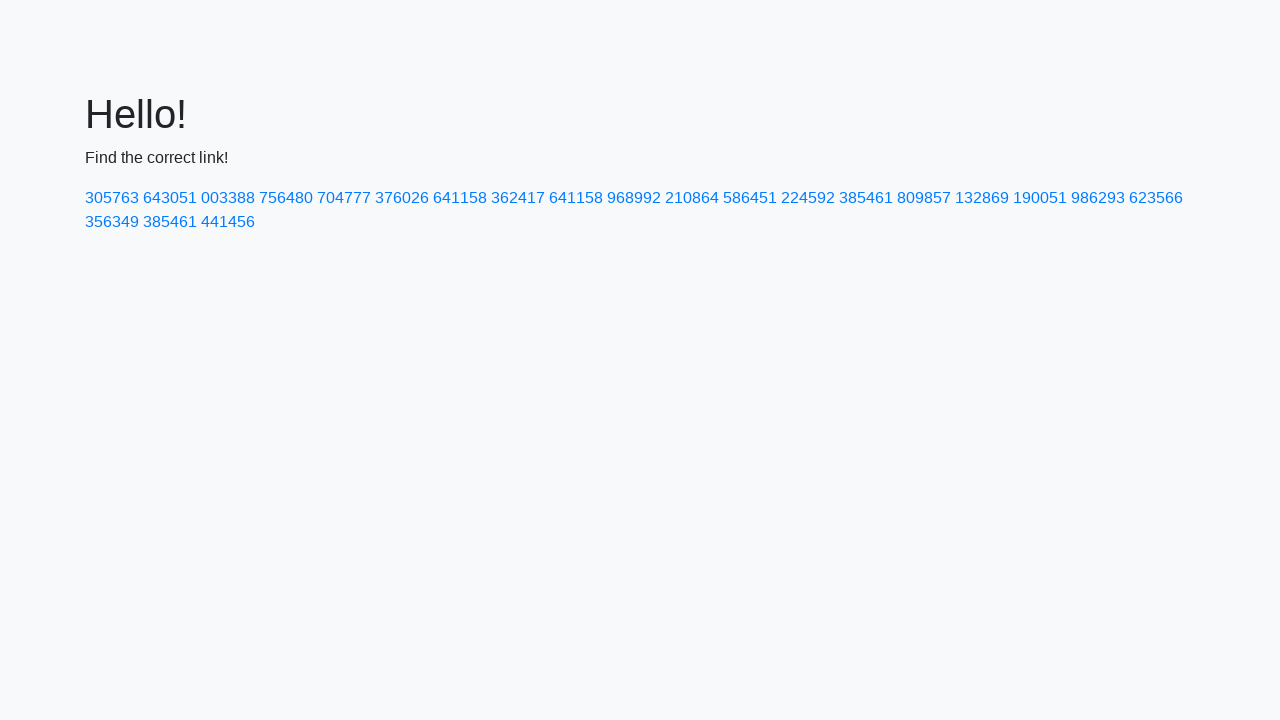

Clicked link with calculated text '224592' at (808, 198) on text=224592
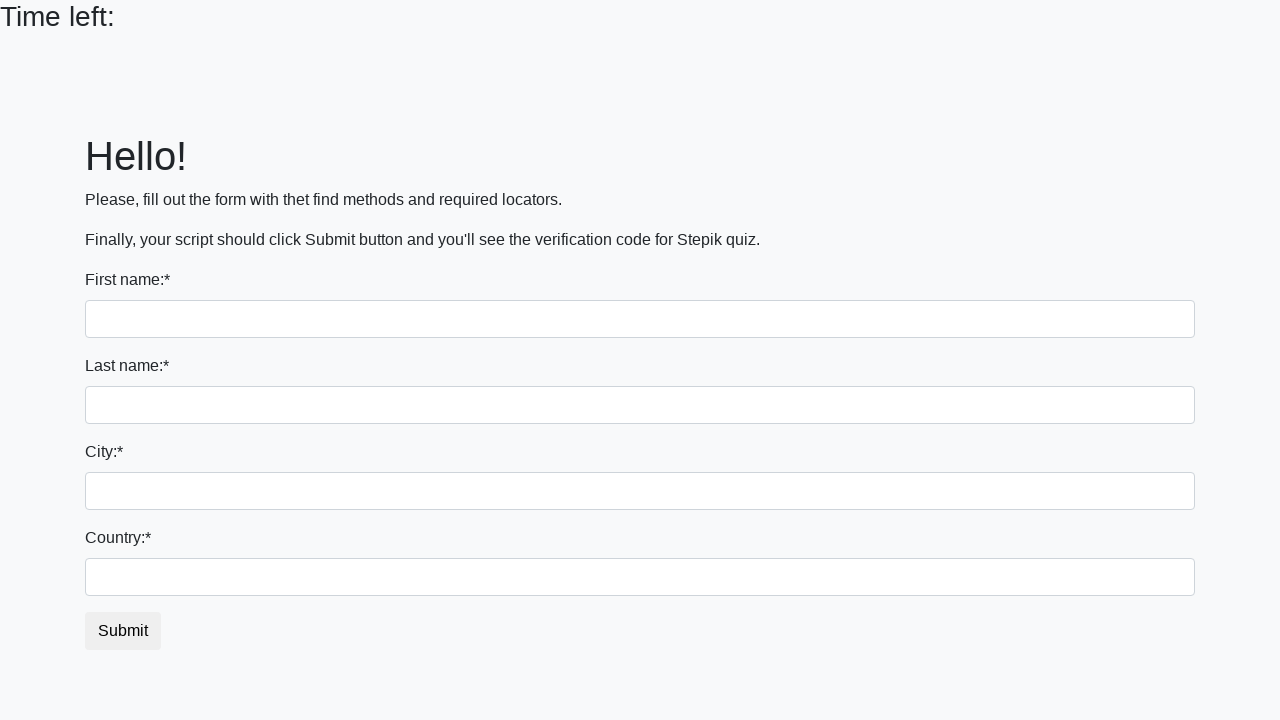

Filled first name field with 'Ivan' on input[type='text']
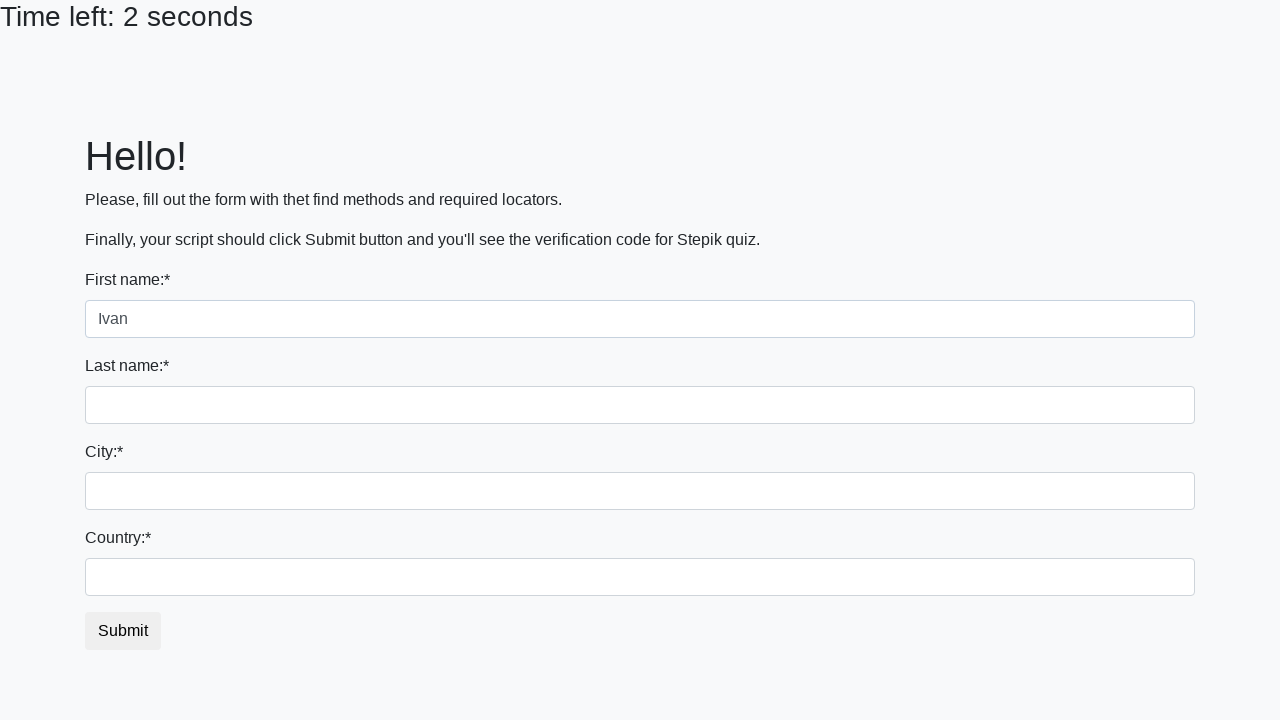

Filled last name field with 'Petrov' on input[name='last_name']
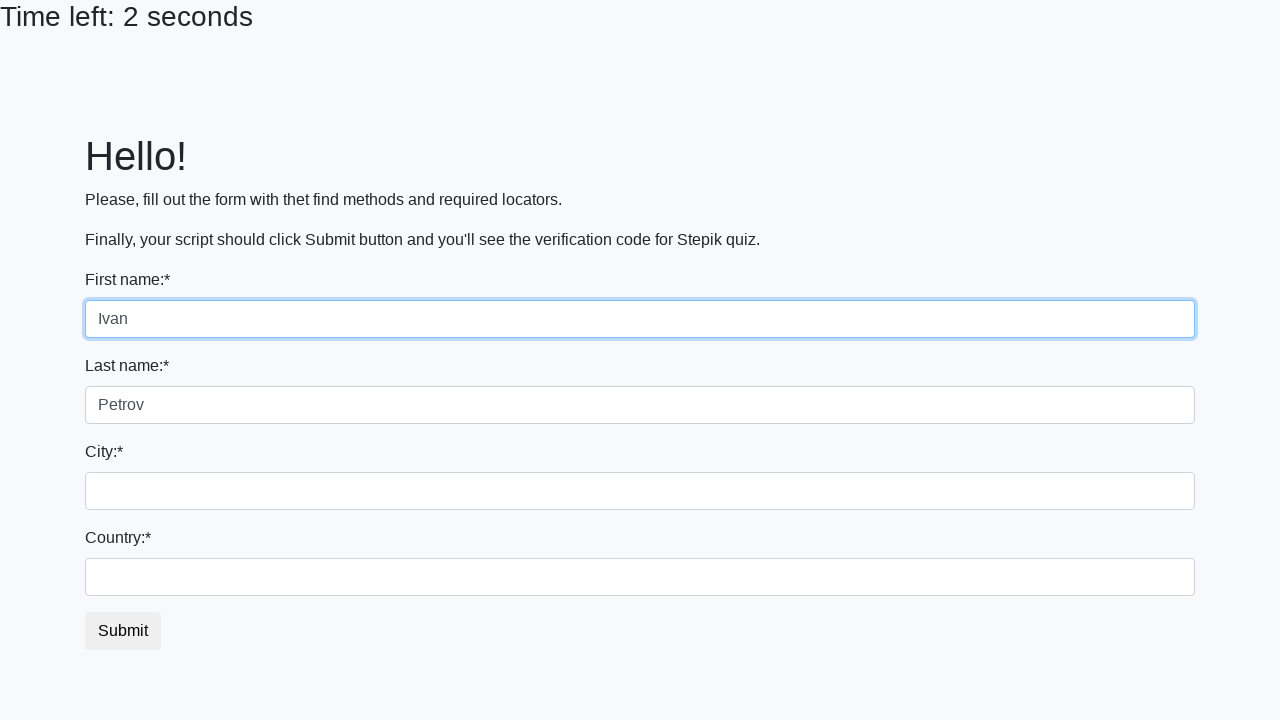

Filled city field with 'Smolensk' on .form-control.city
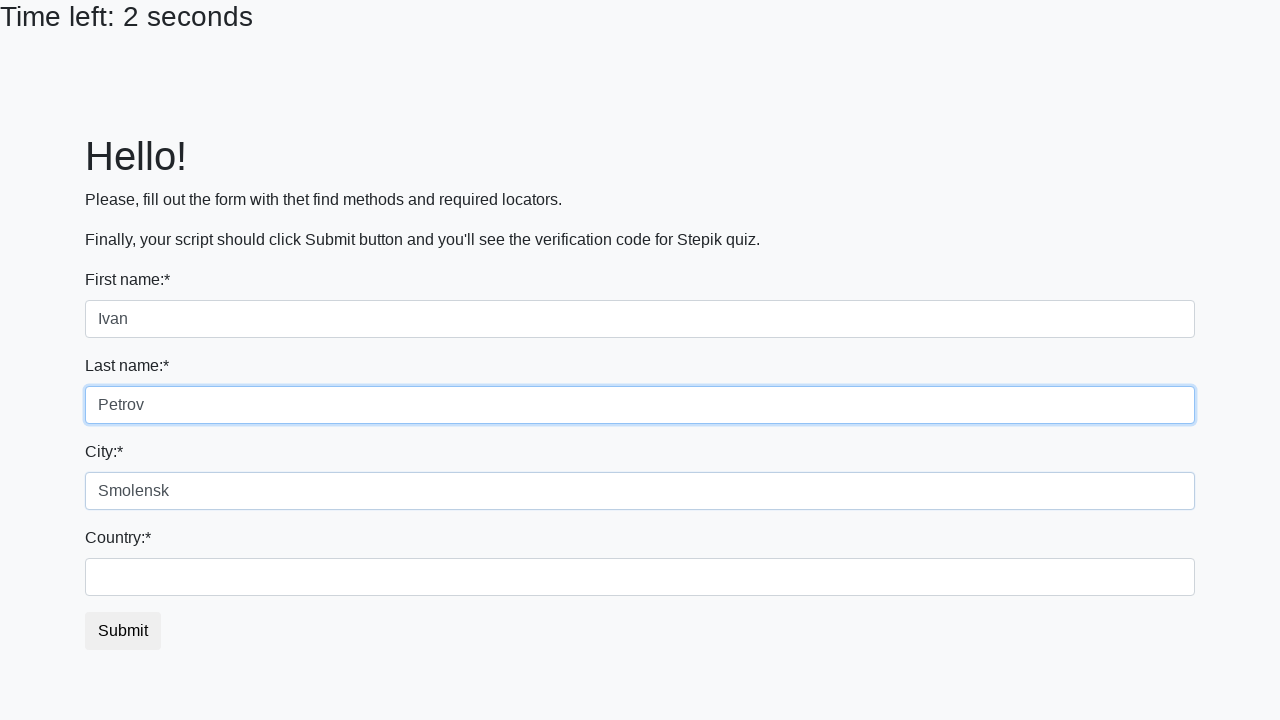

Filled country field with 'Russia' on #country
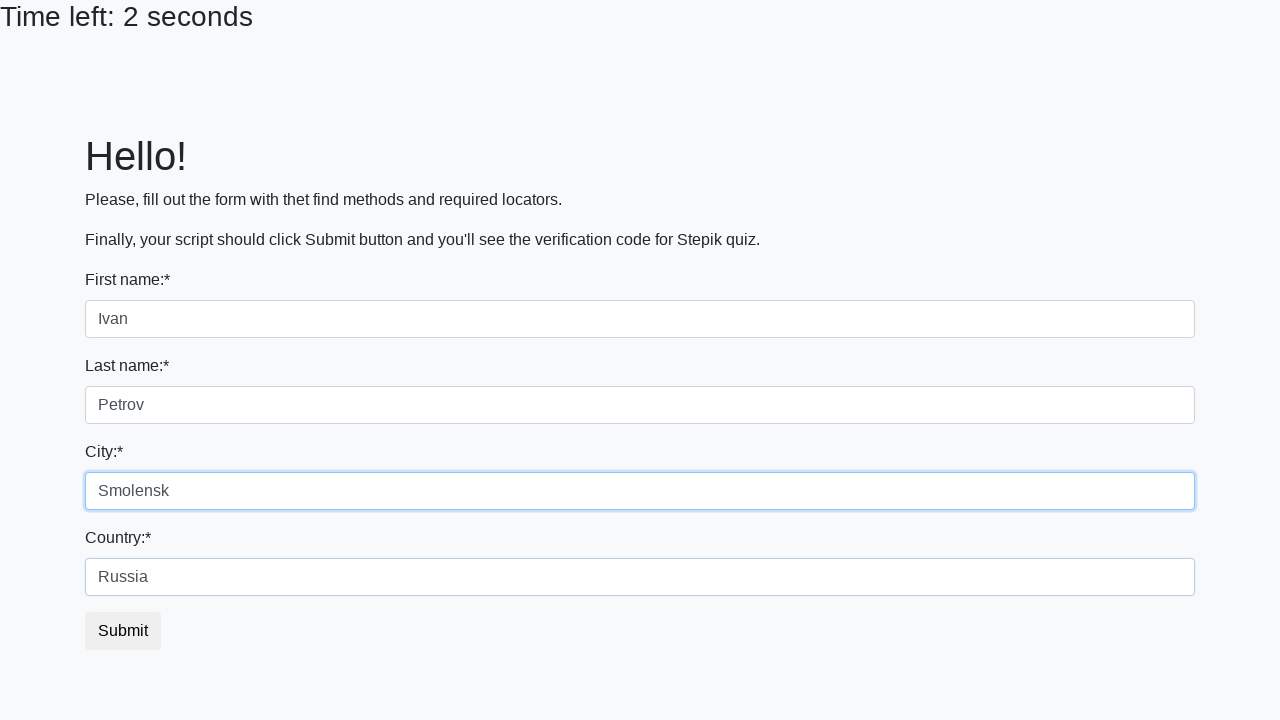

Clicked submit button to complete form at (123, 631) on button.btn
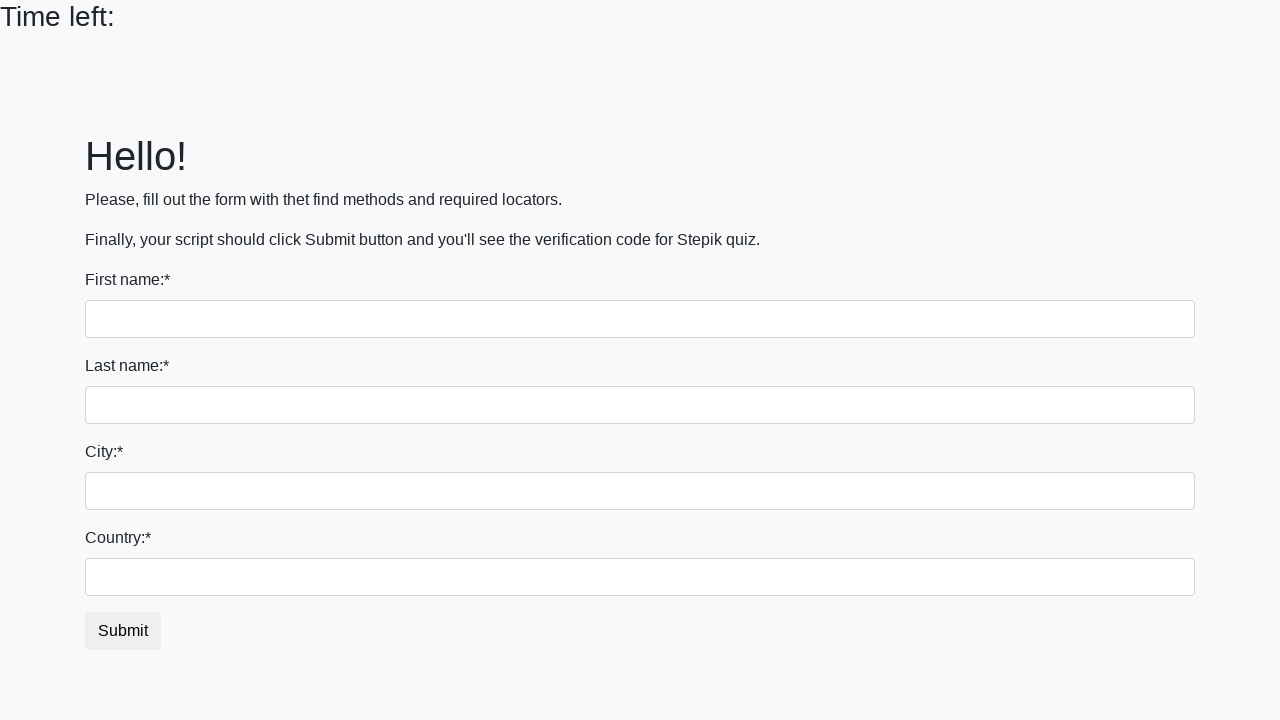

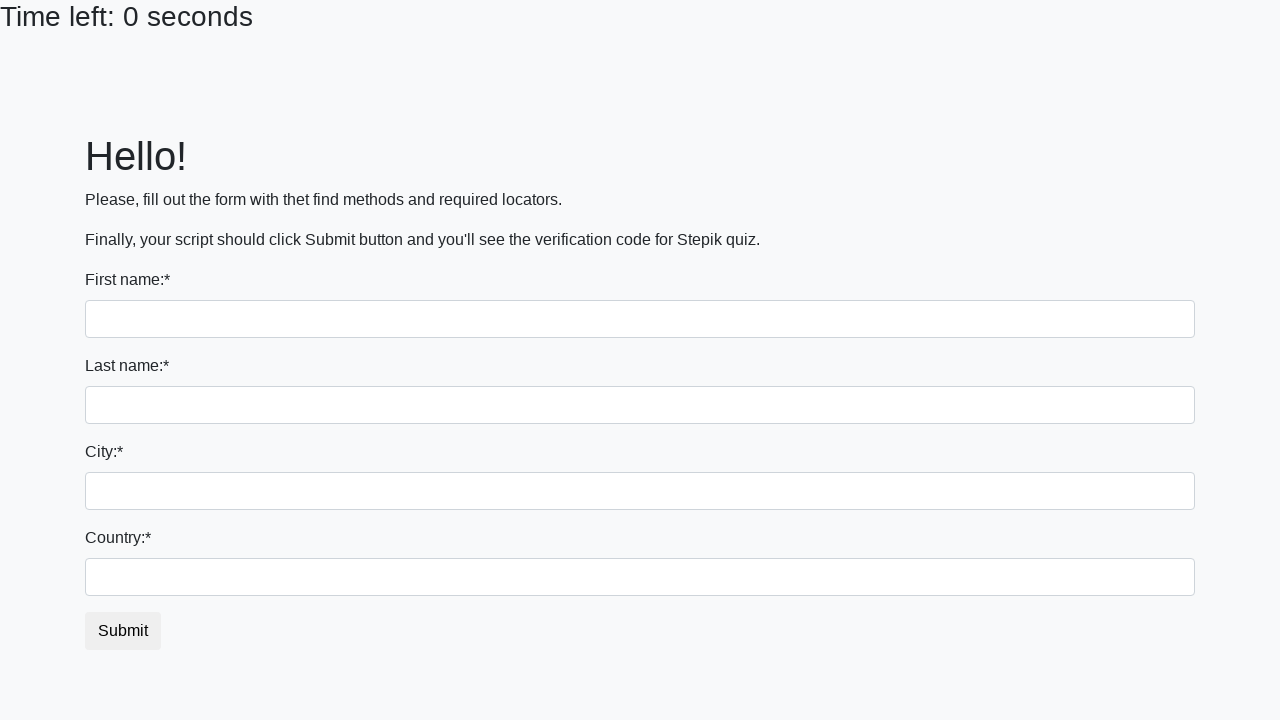